Tests browser window handling by clicking a button to trigger a new window, opening a new window tab, navigating to a sample page, verifying text content, closing the new window, and returning to the original window to verify its content.

Starting URL: https://demoqa.com/browser-windows

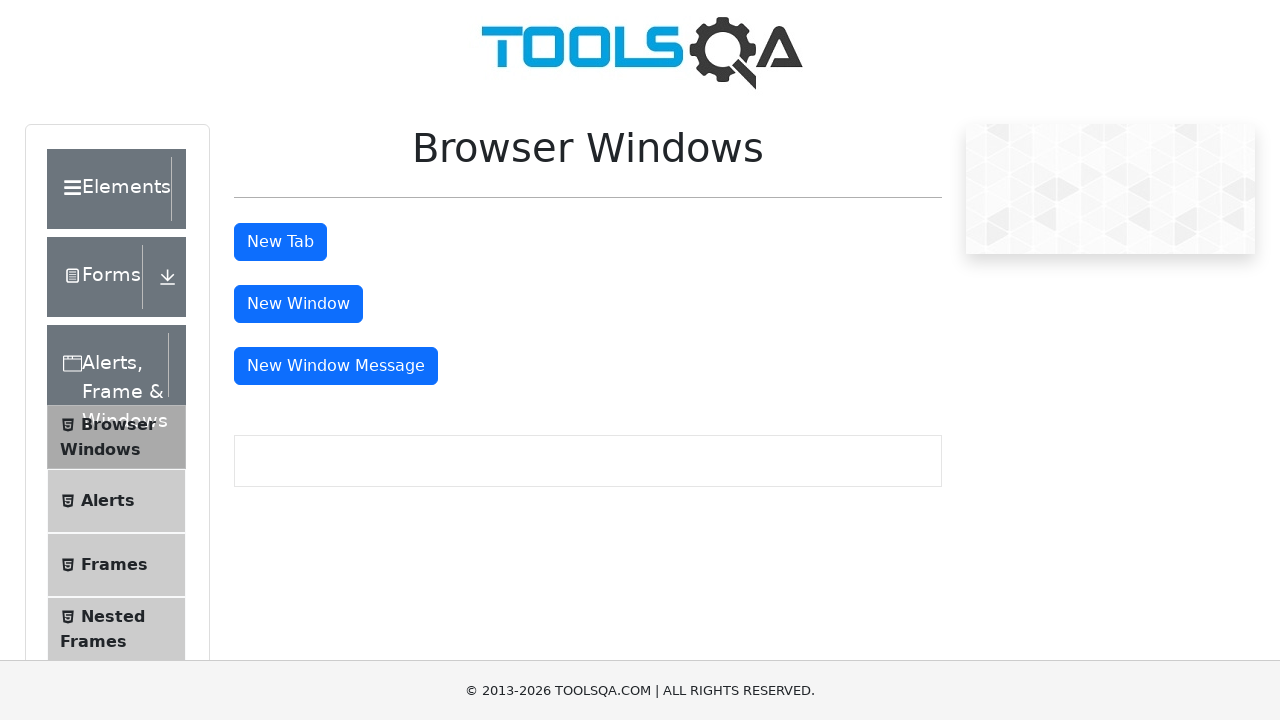

Stored reference to original page
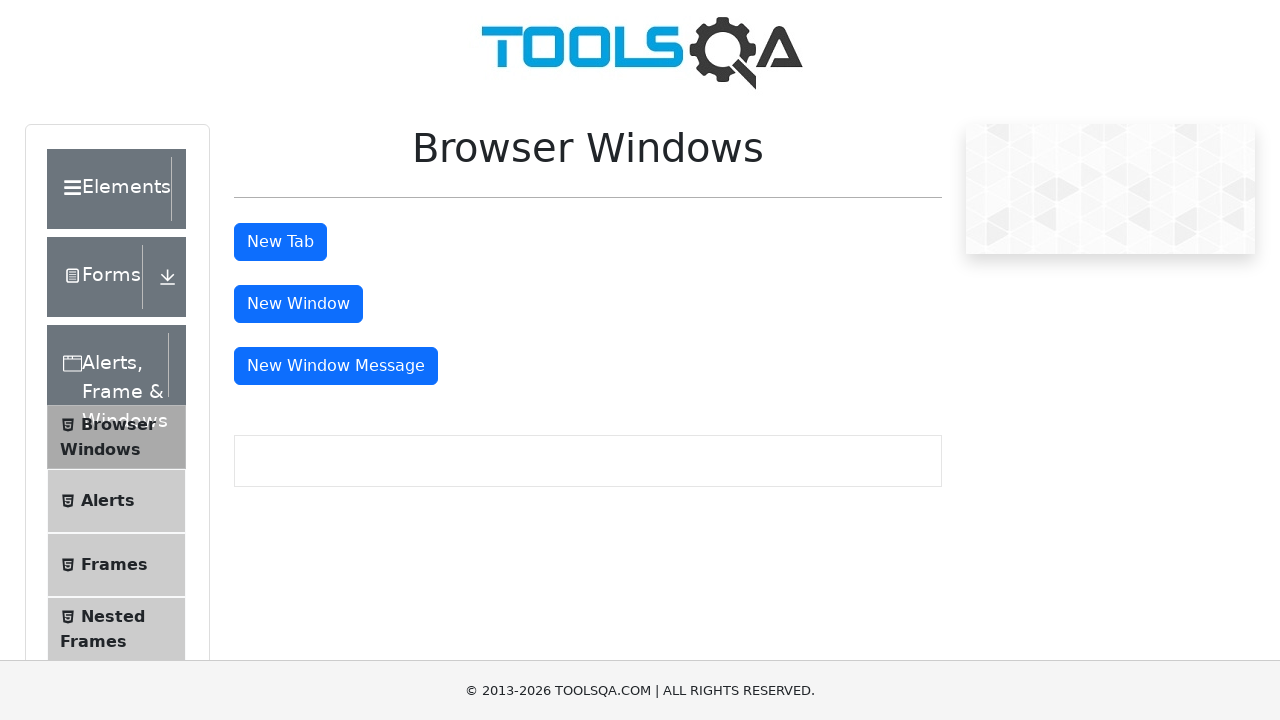

Clicked 'New Window' button at (298, 304) on #windowButton
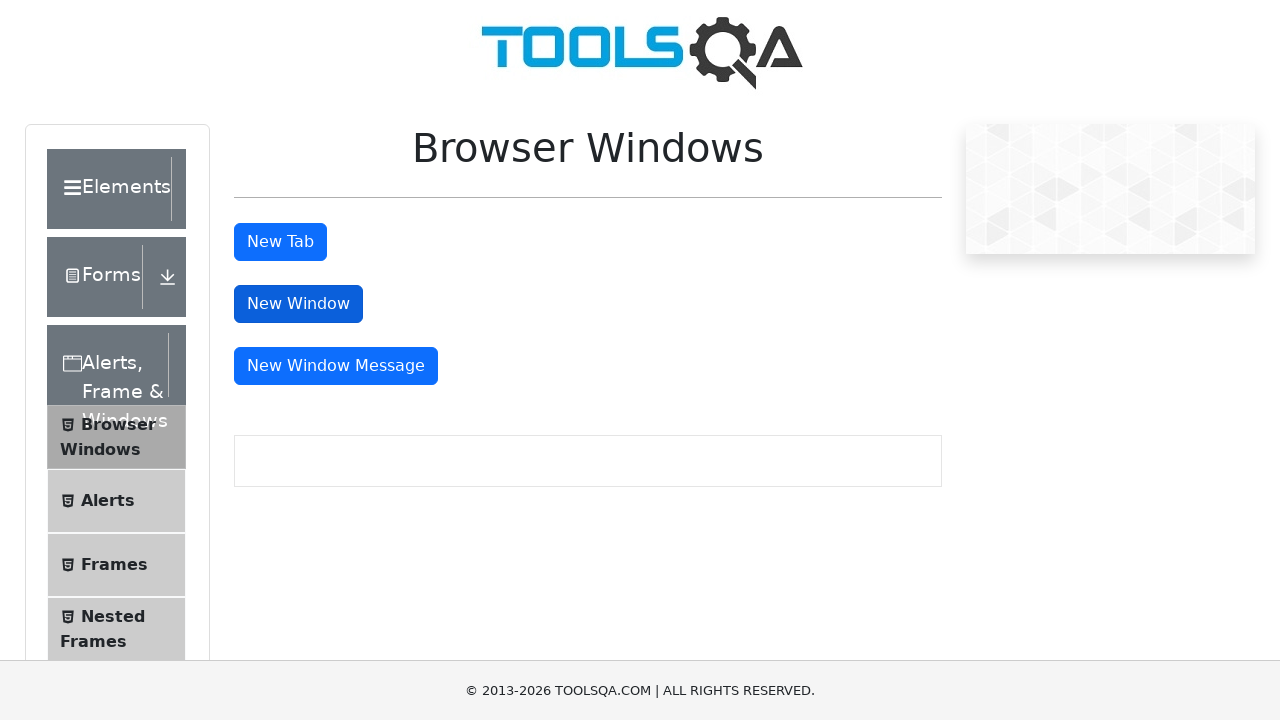

Waited 1000ms for new window to appear
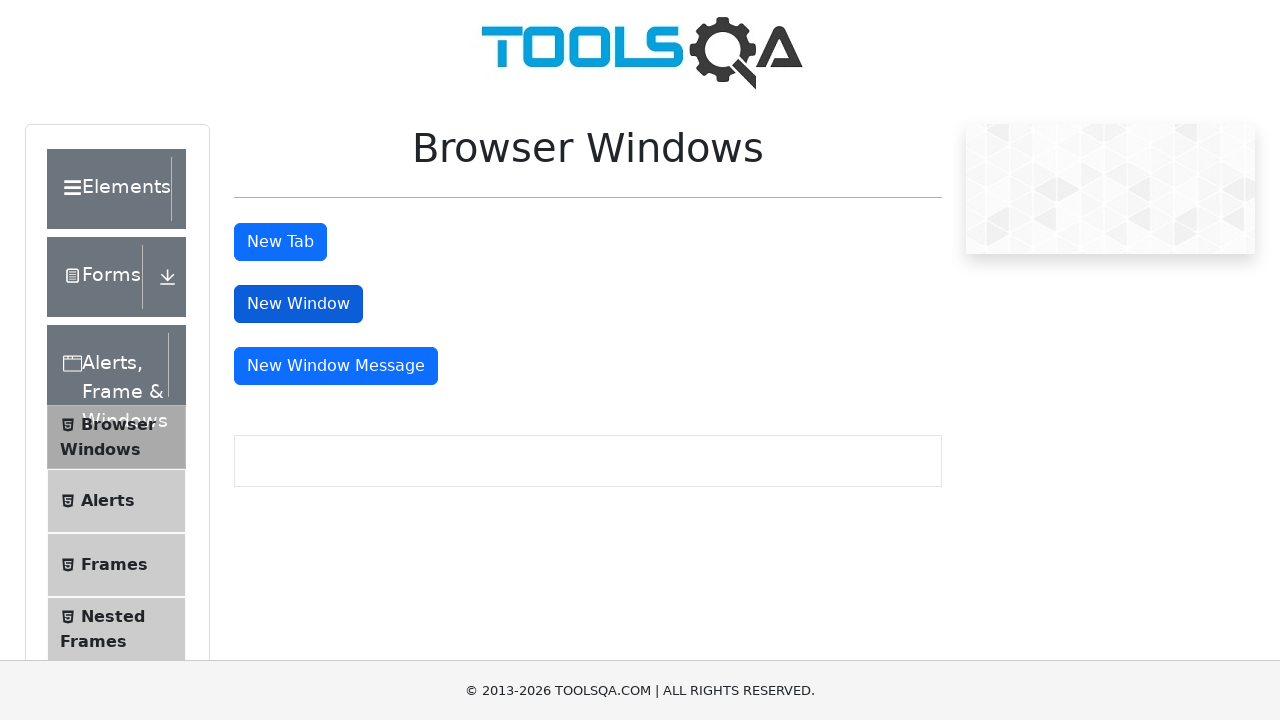

Created new page/tab in browser context
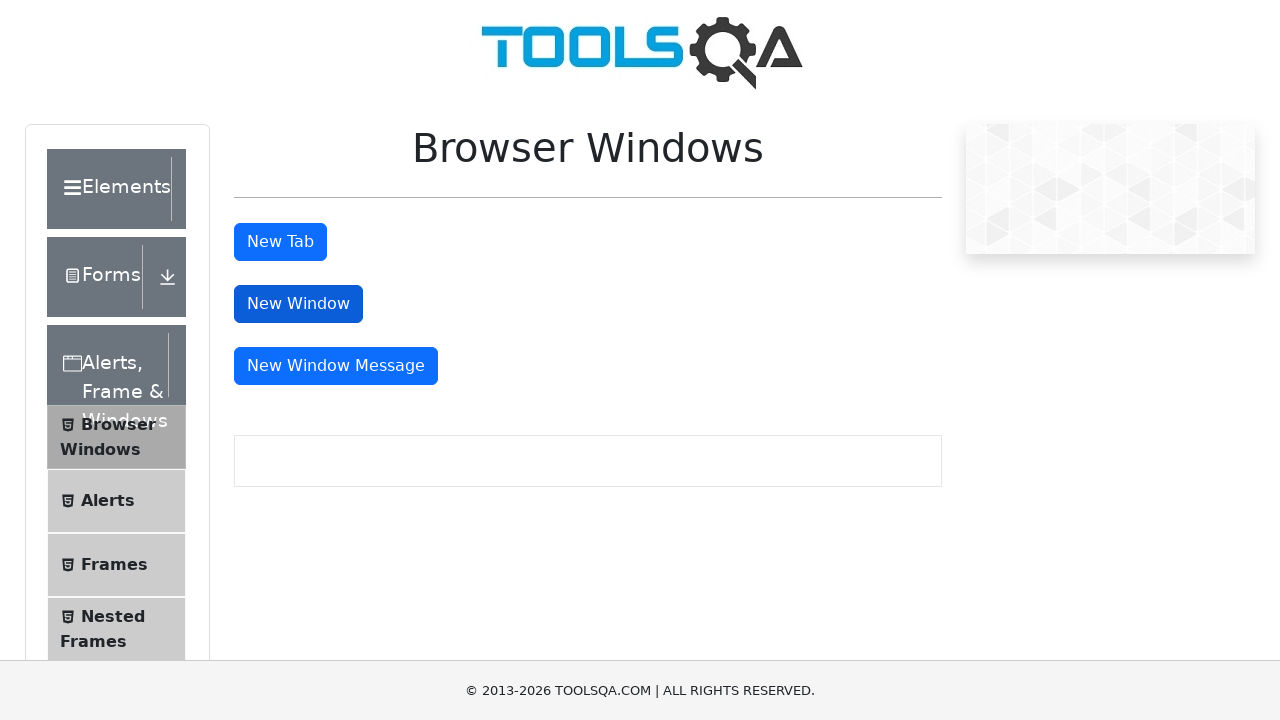

Navigated new page to https://demoqa.com/sample
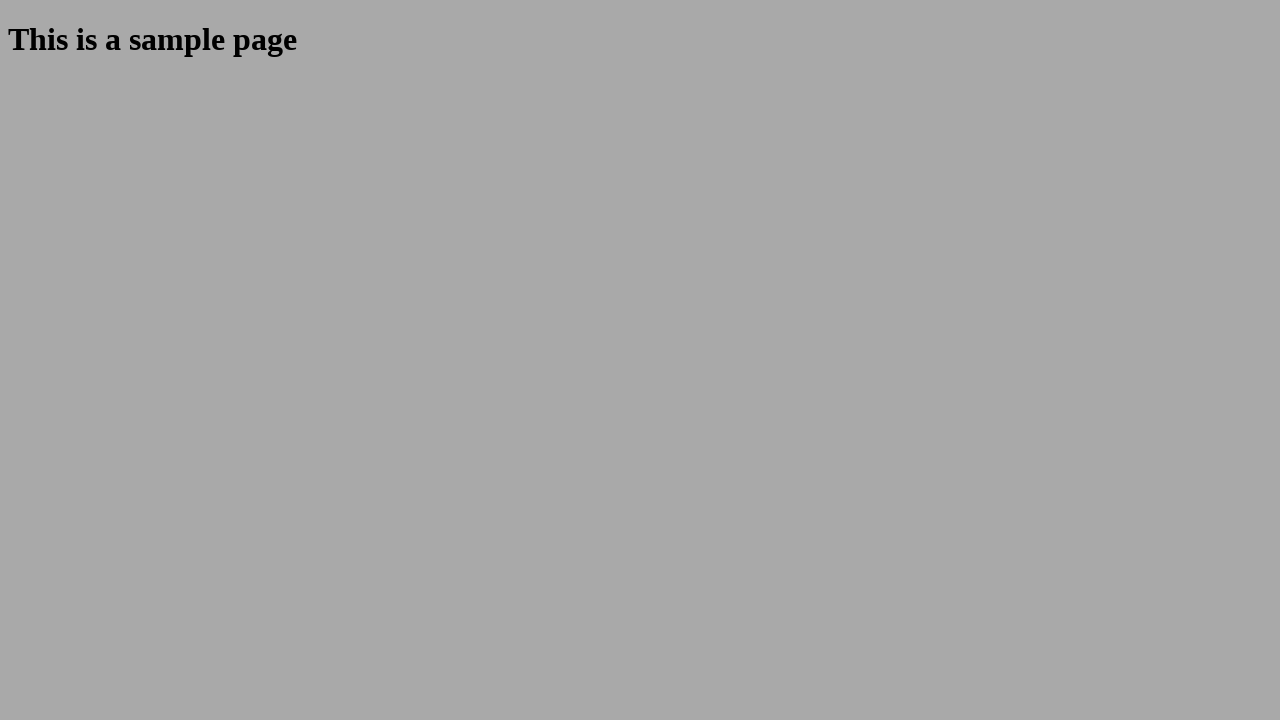

Waited for sample heading element to load
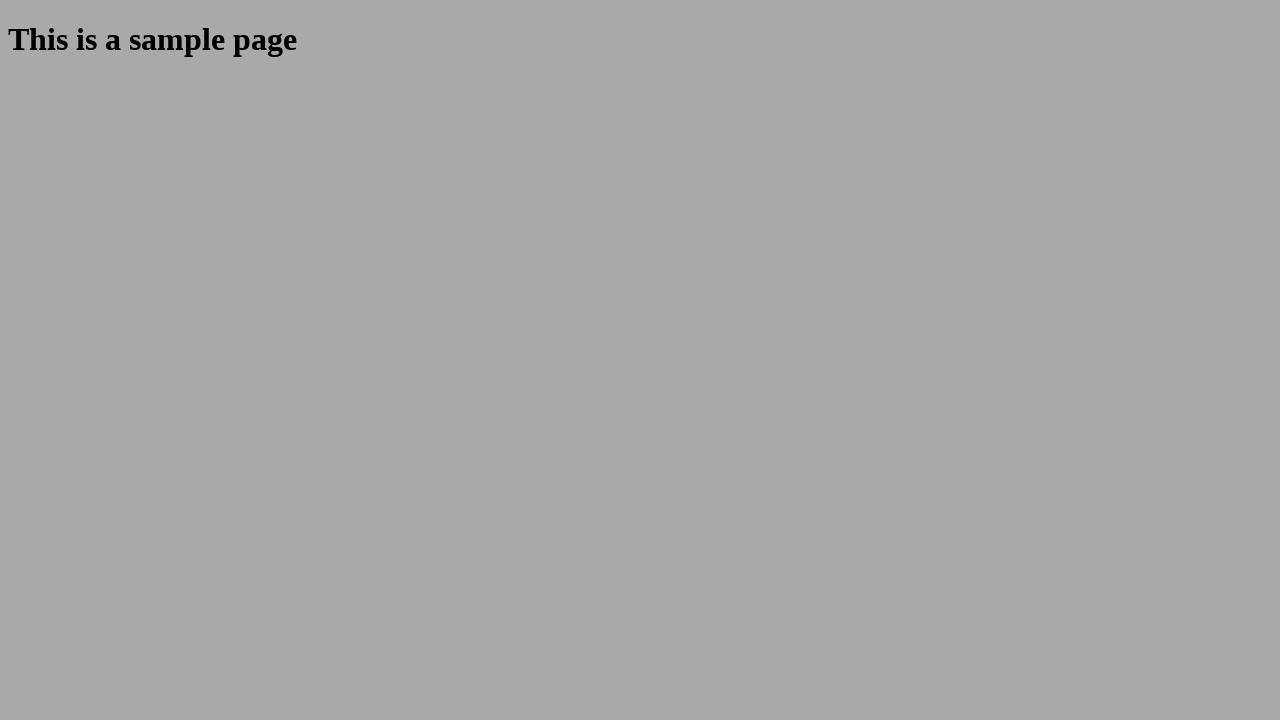

Retrieved sample heading text: 'This is a sample page'
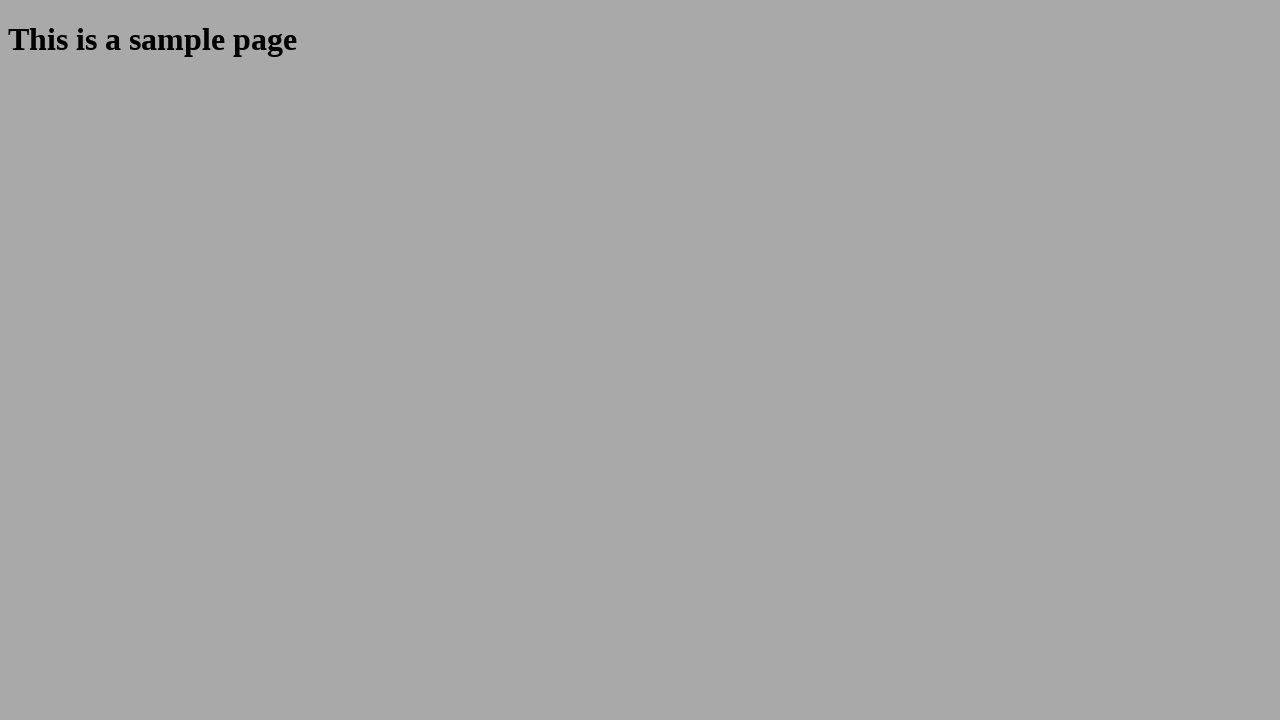

Closed the new page/tab
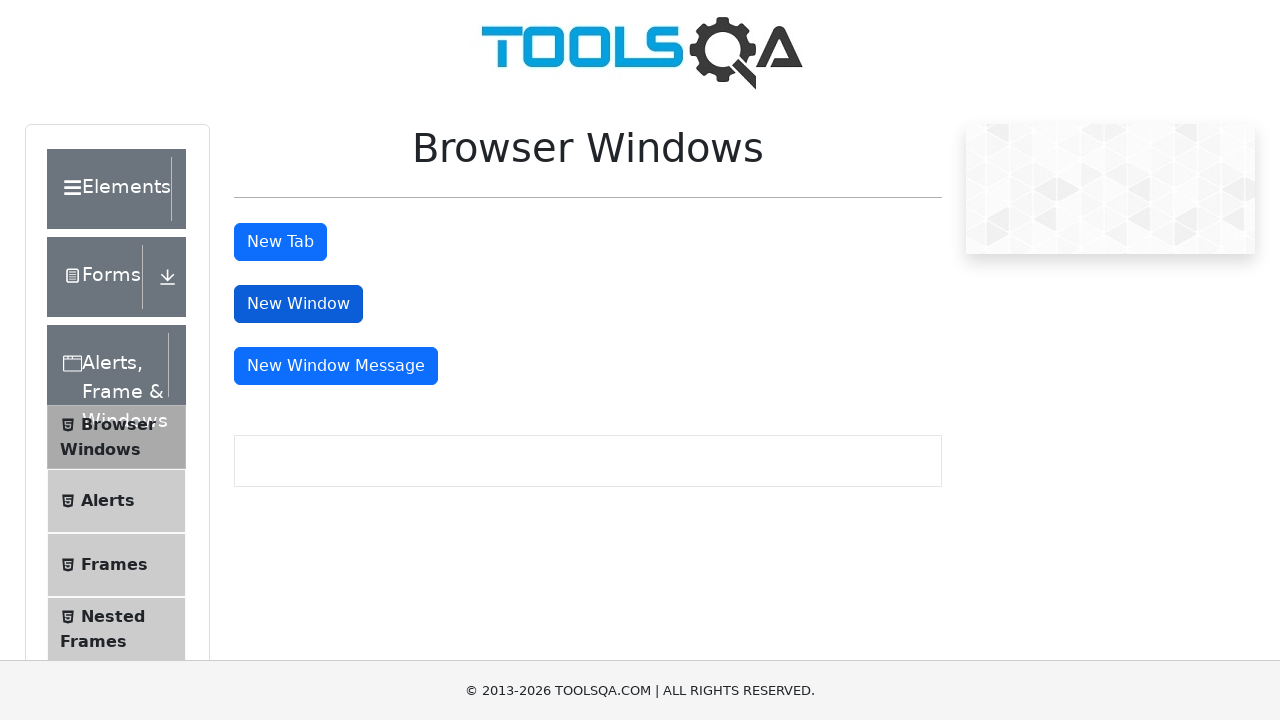

Waited for message window button element in original page
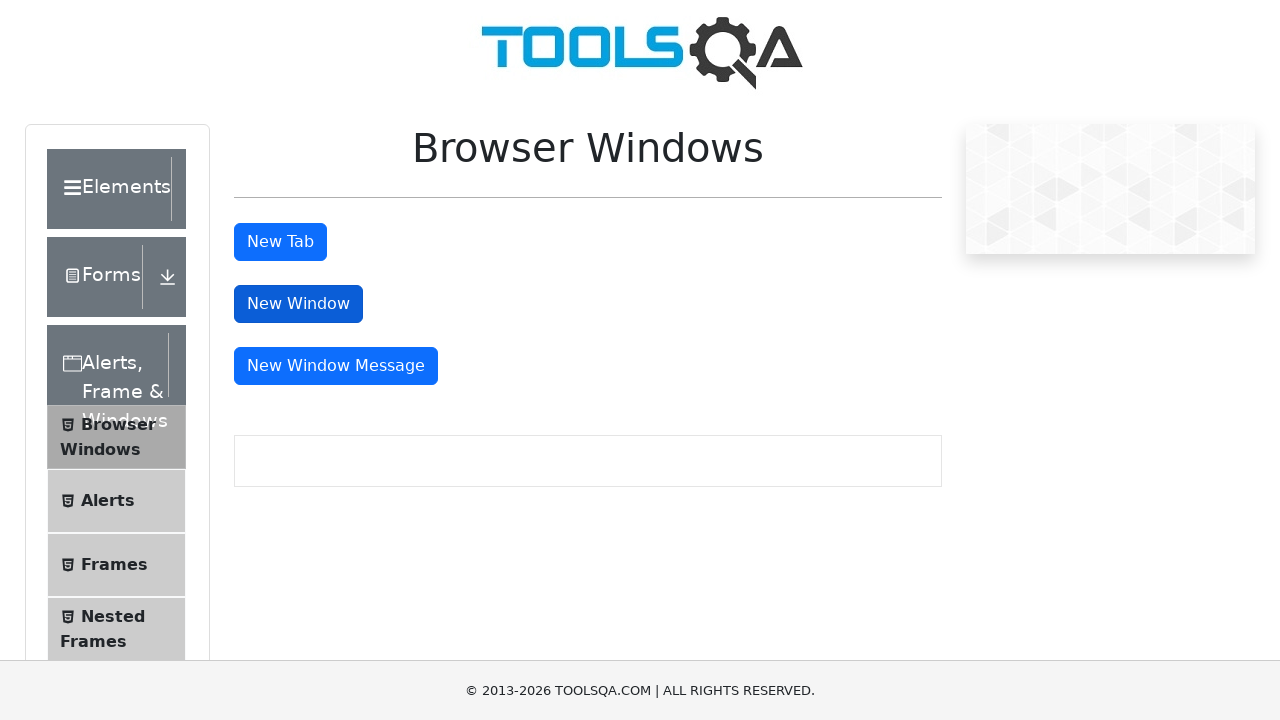

Retrieved main window button text: 'New Window Message'
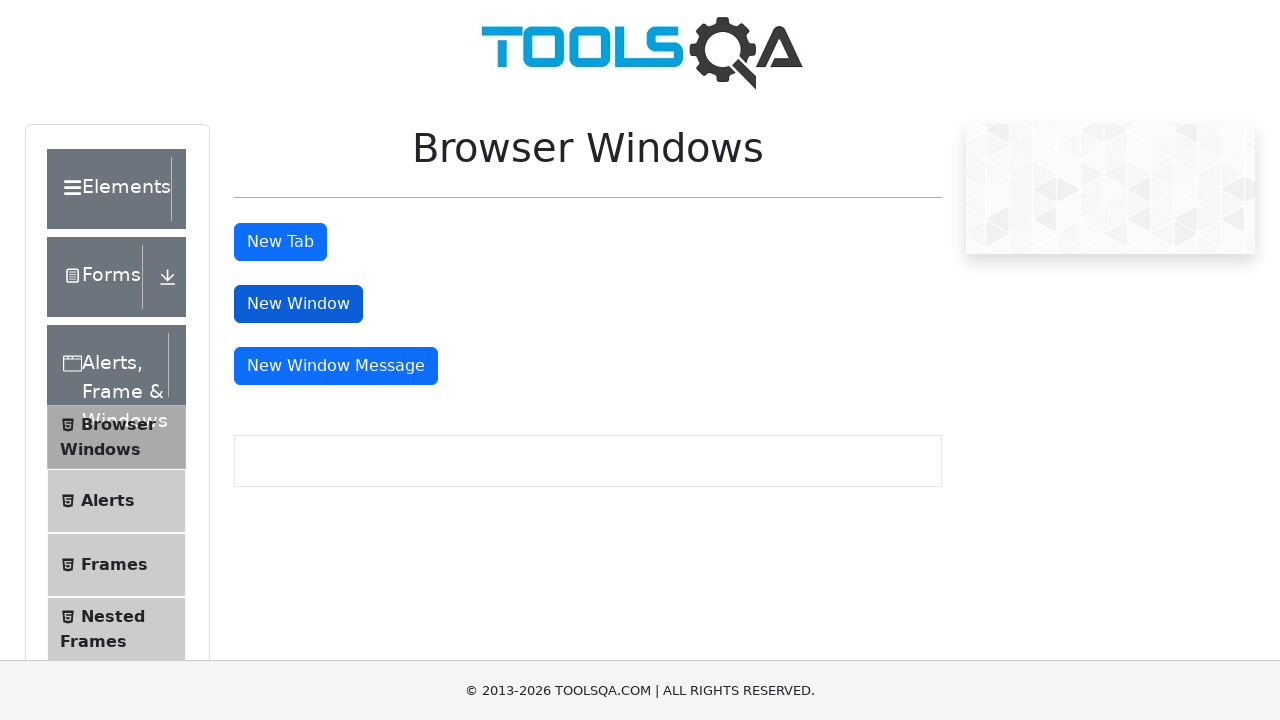

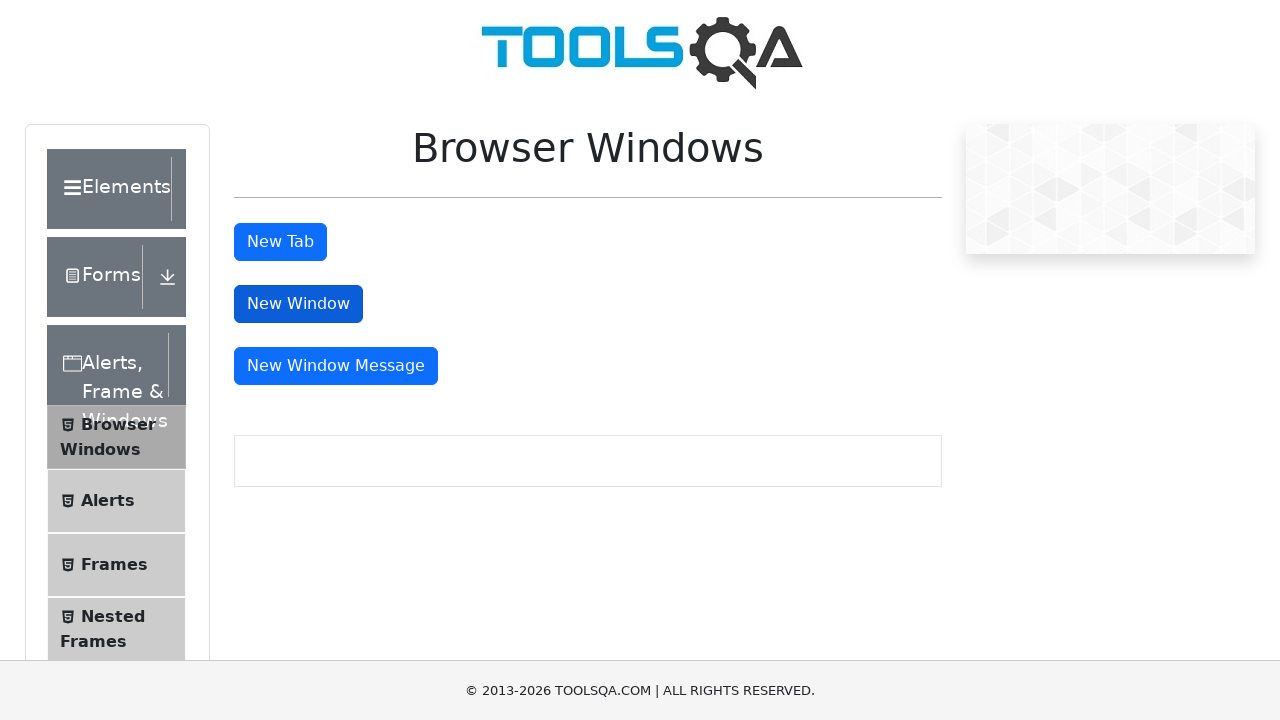